Tests scrolling functionality and validates that the sum of values in a table column matches the displayed total

Starting URL: https://www.rahulshettyacademy.com/AutomationPractice/

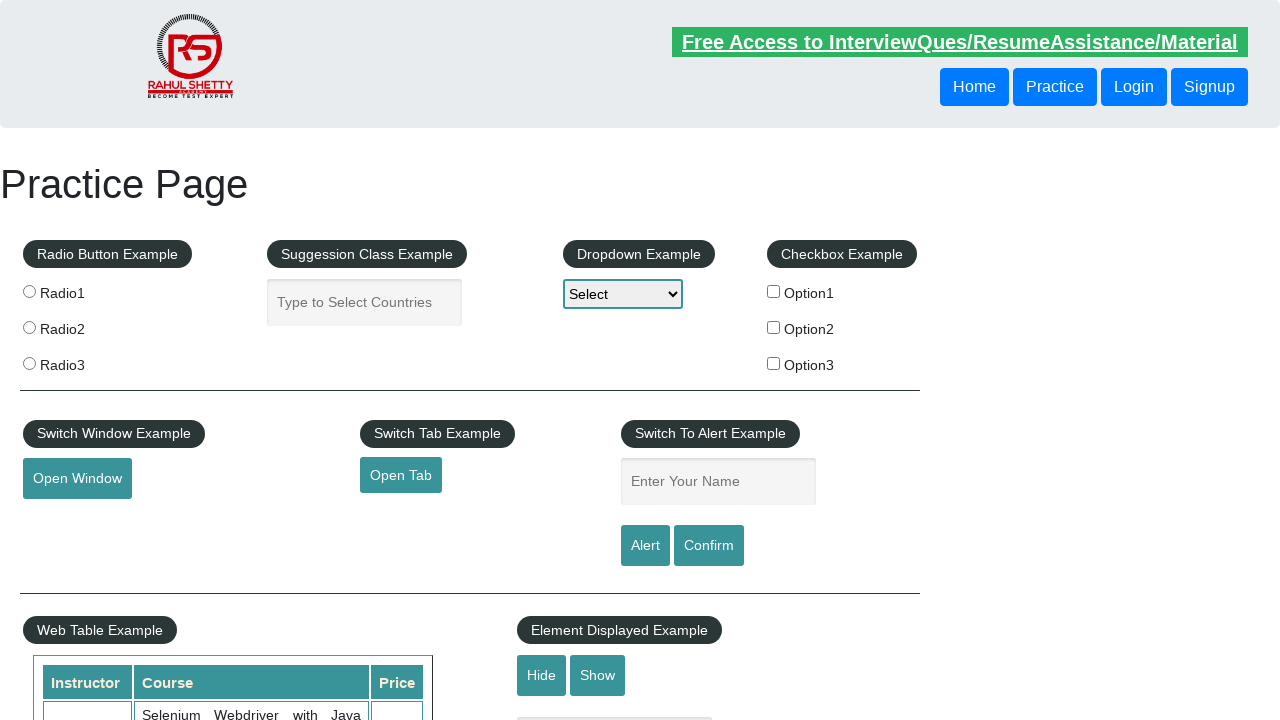

Scrolled down the page by 500 pixels
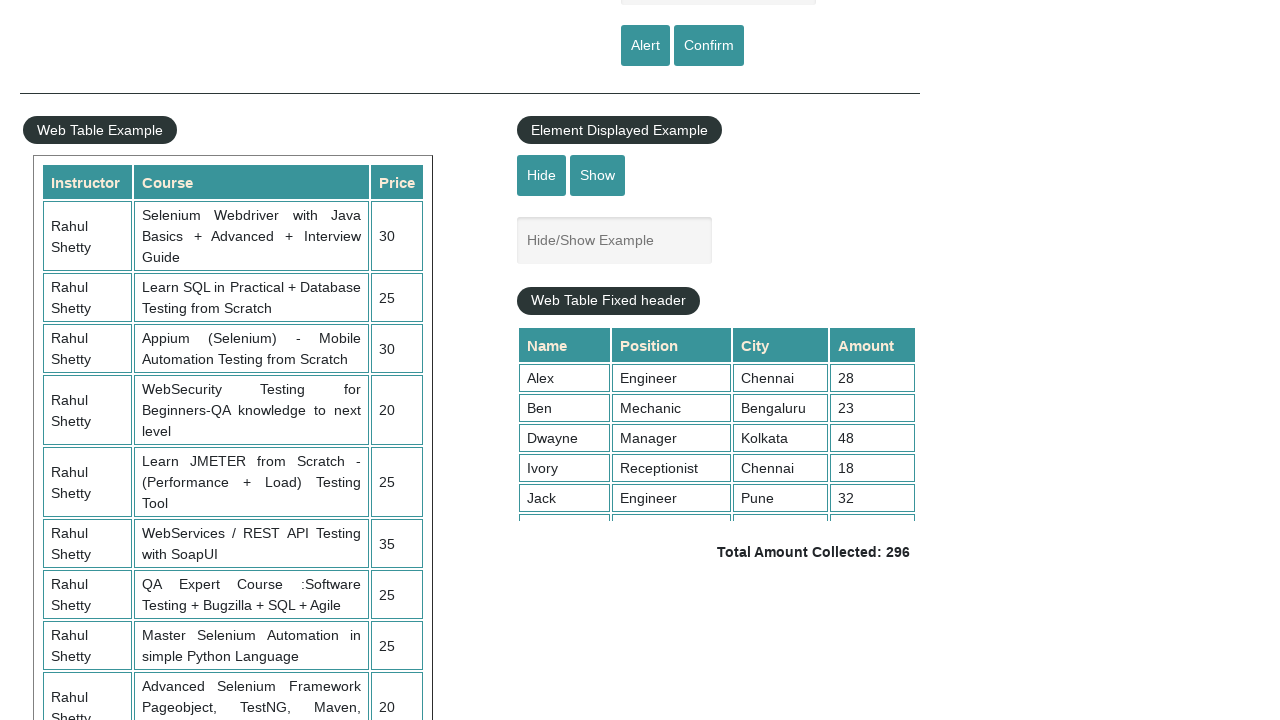

Scrolled within the fixed header table to position 5000
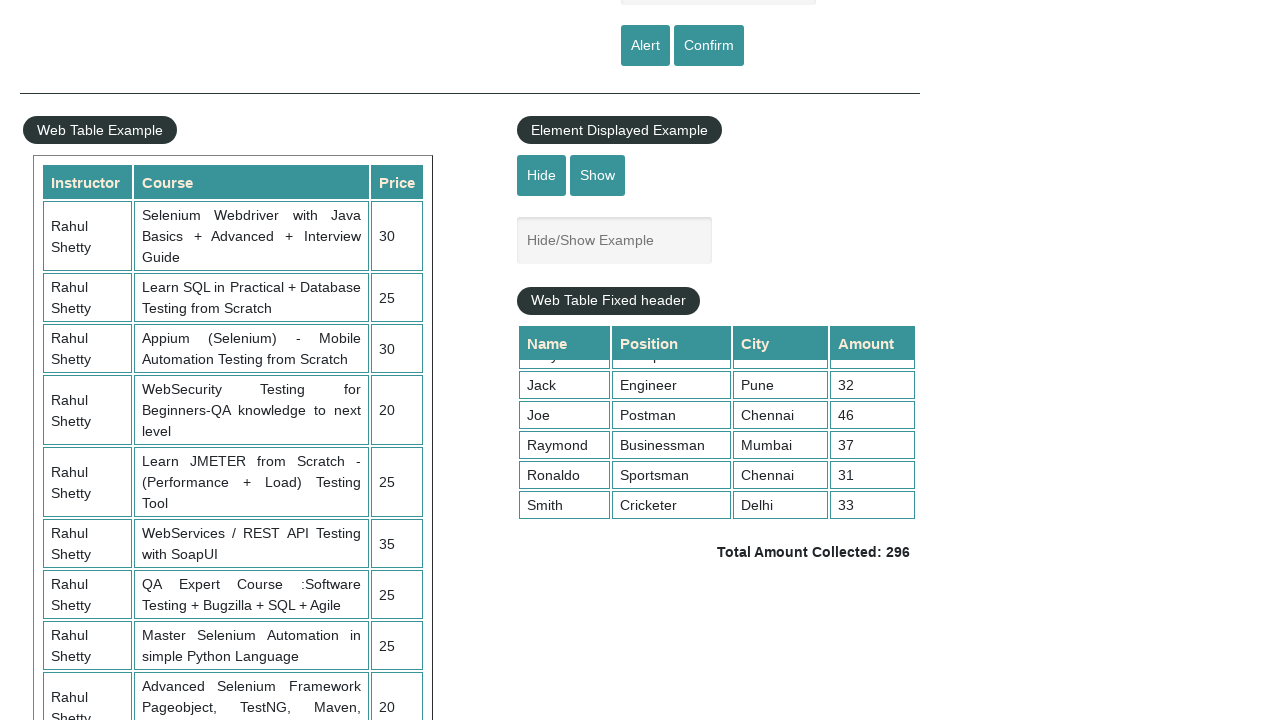

Retrieved all values from the 4th column of the table
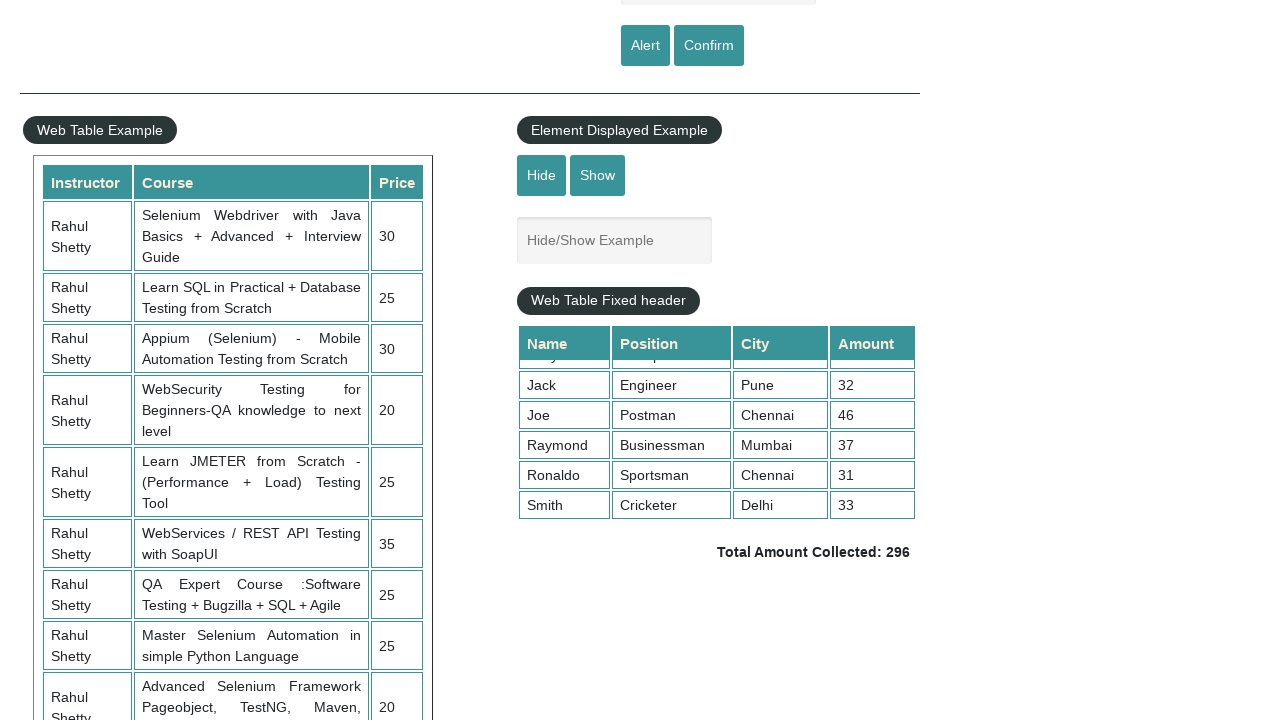

Calculated sum of column values: 296
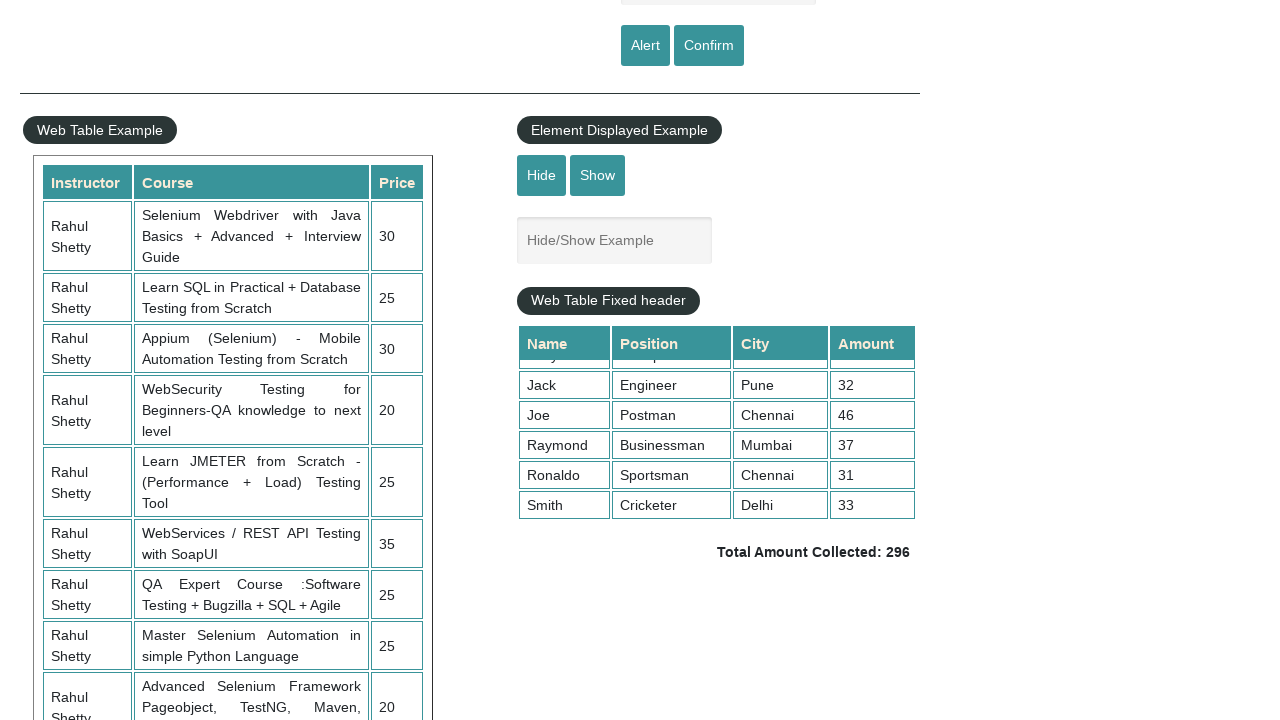

Retrieved displayed total amount text
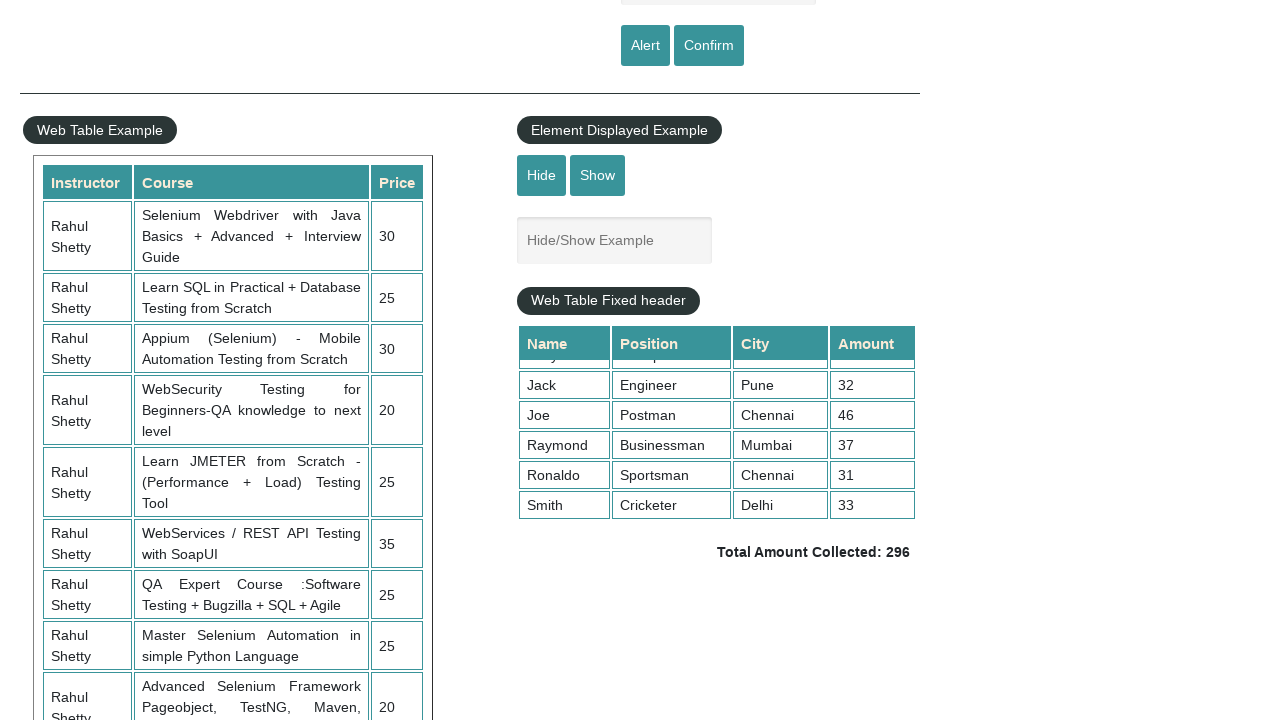

Parsed displayed total value: 296
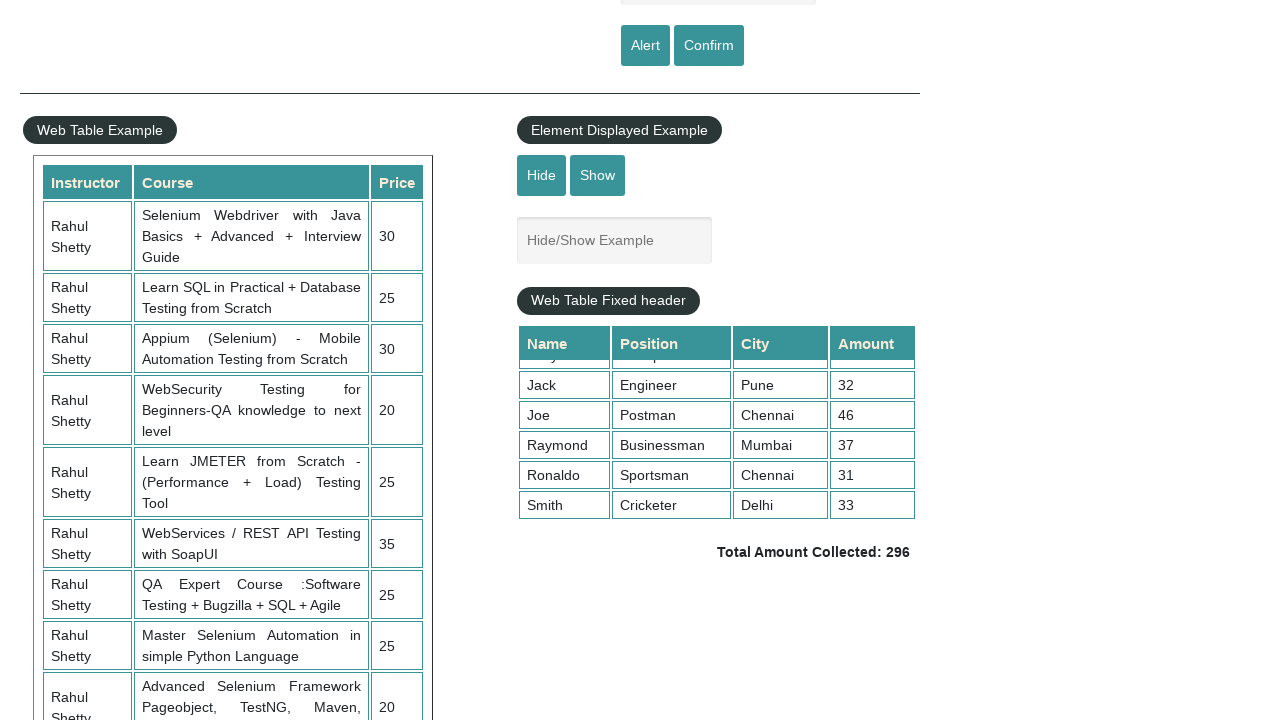

Verified calculated sum 296 matches displayed total 296
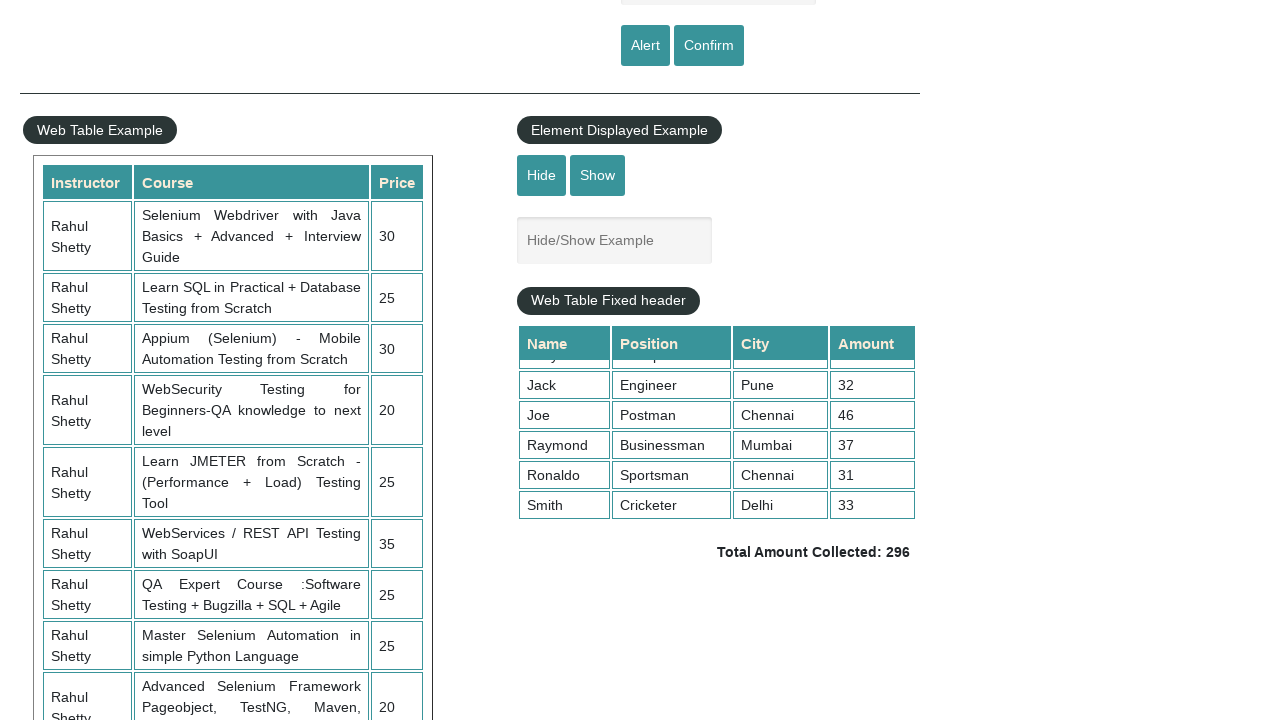

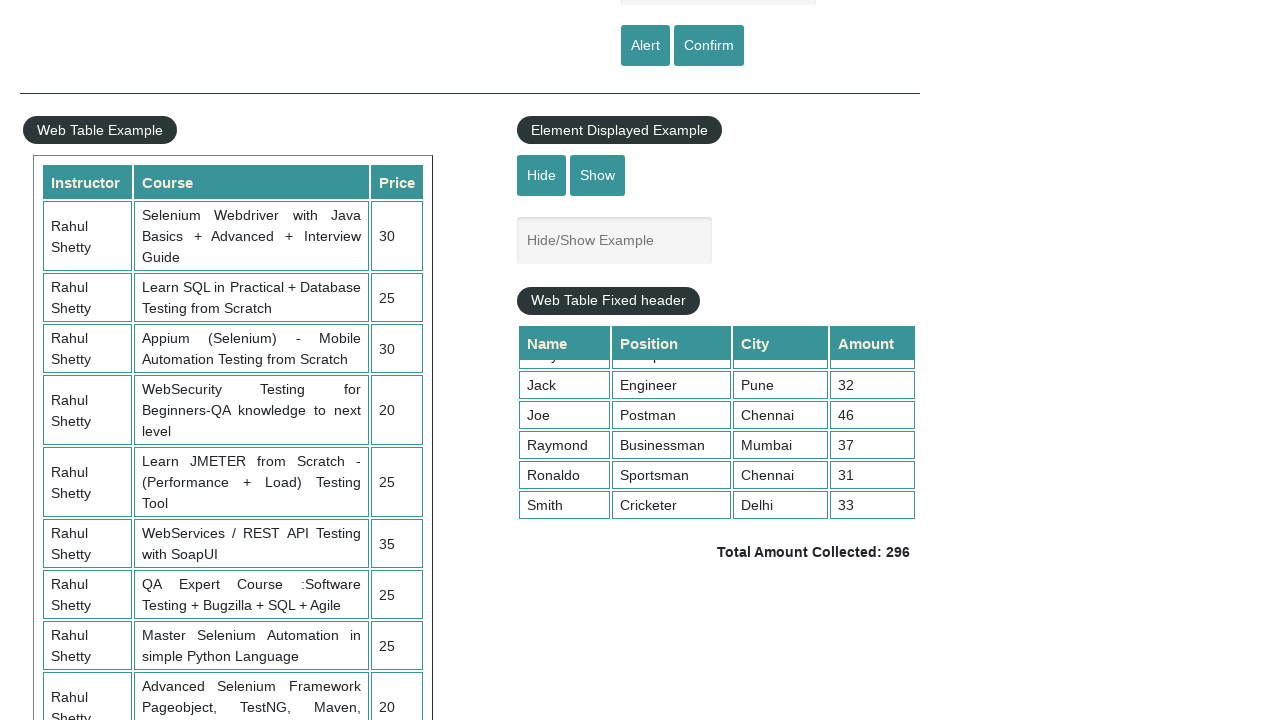